Tests right-click functionality by right-clicking a button and verifying the confirmation message appears

Starting URL: https://demoqa.com/buttons

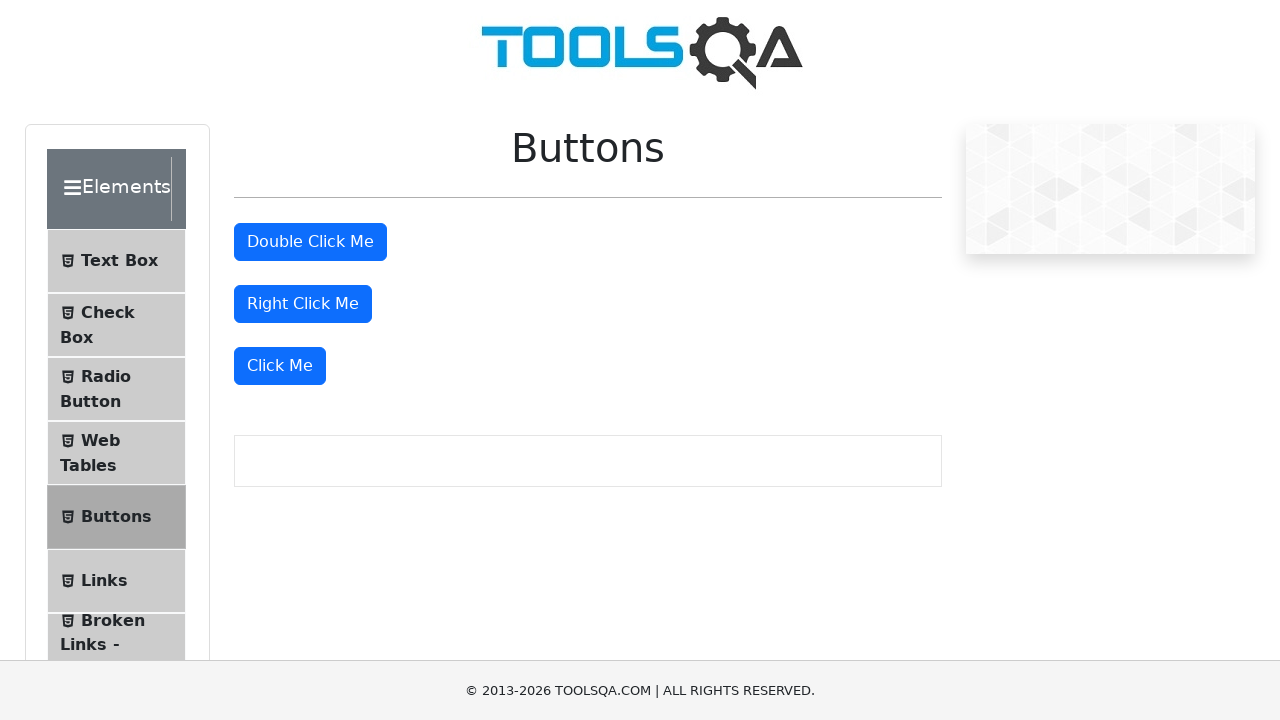

Right-clicked the 'Right Click Me' button at (303, 304) on internal:text="Right Click Me"i
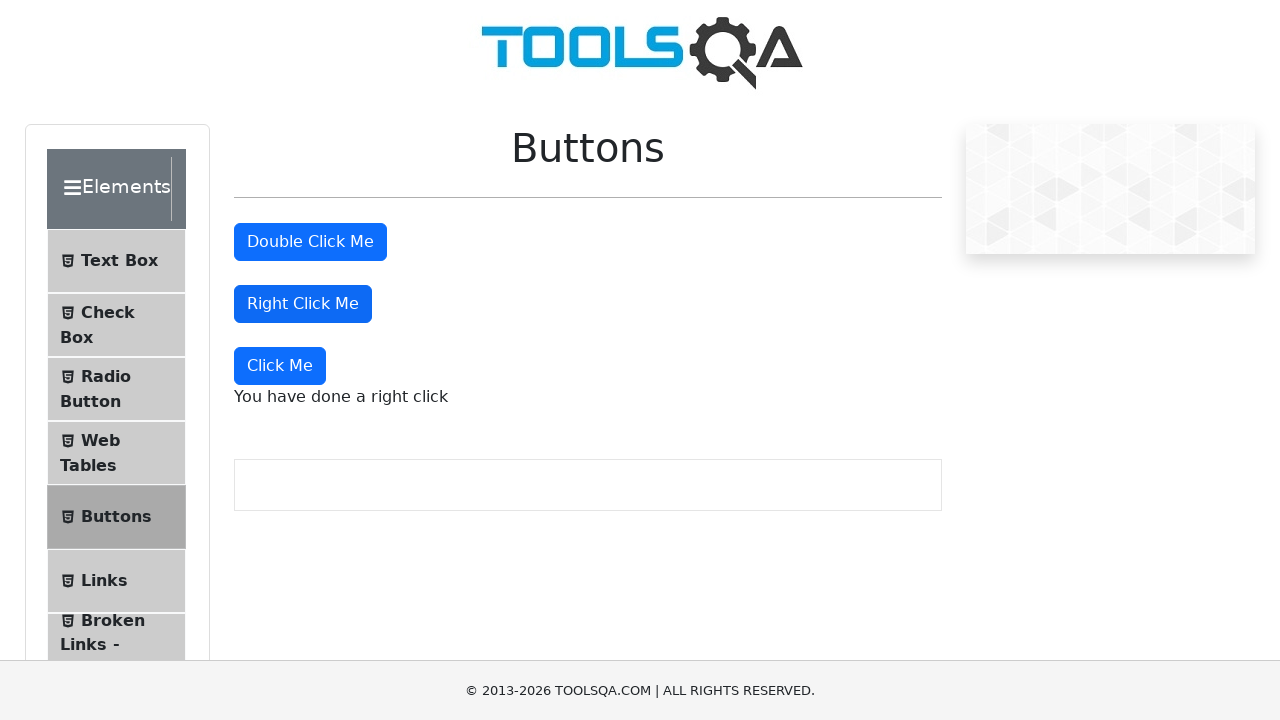

Right-click confirmation message element appeared
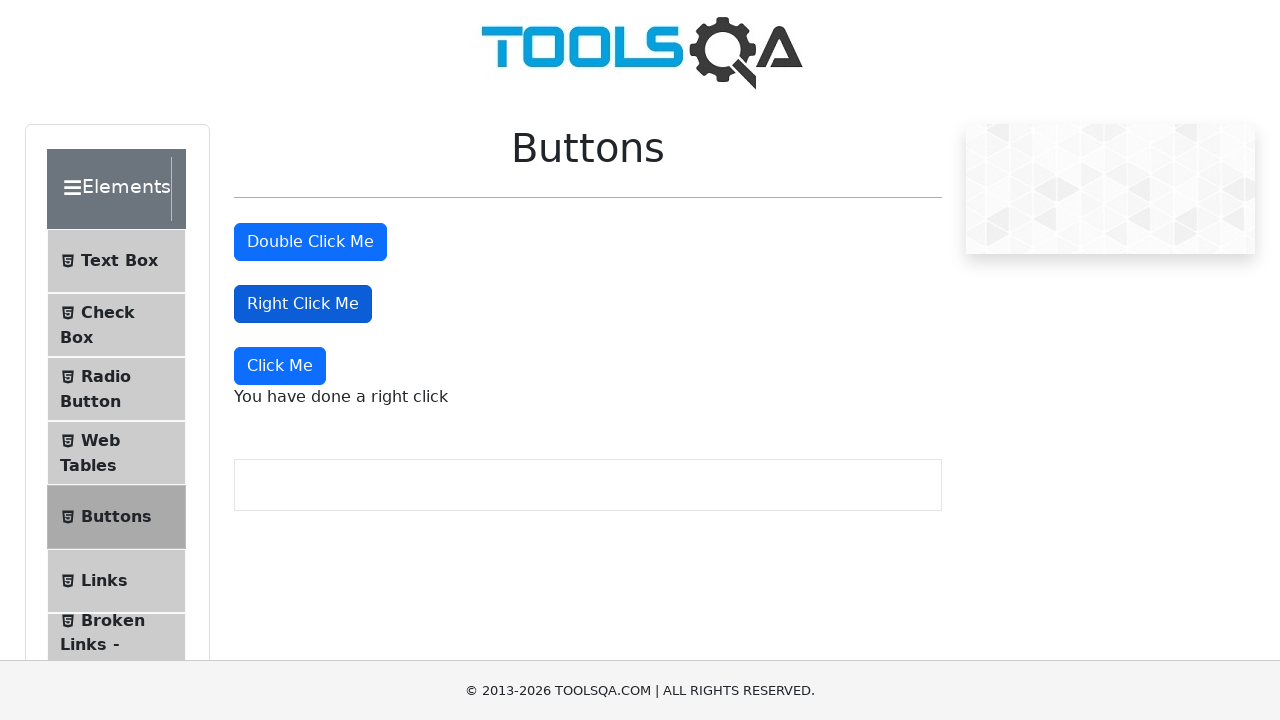

Retrieved right-click message text: 'You have done a right click'
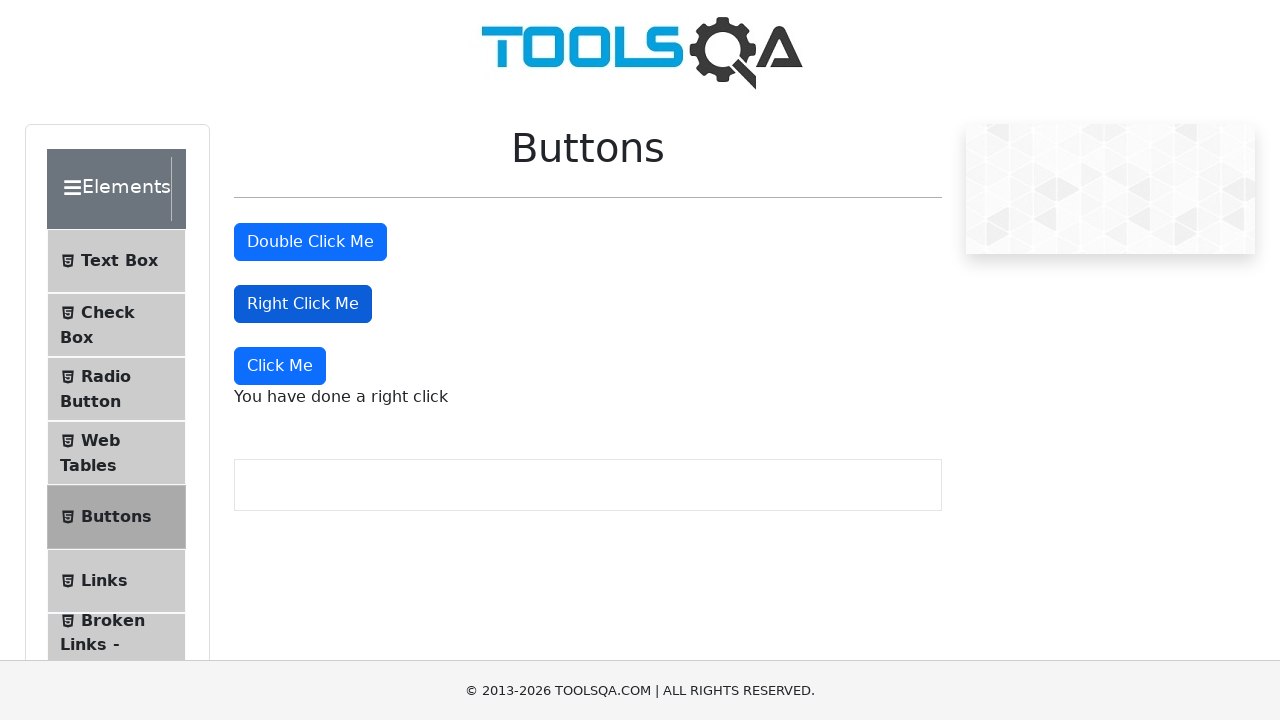

Verified that right-click message matches expected text 'You have done a right click'
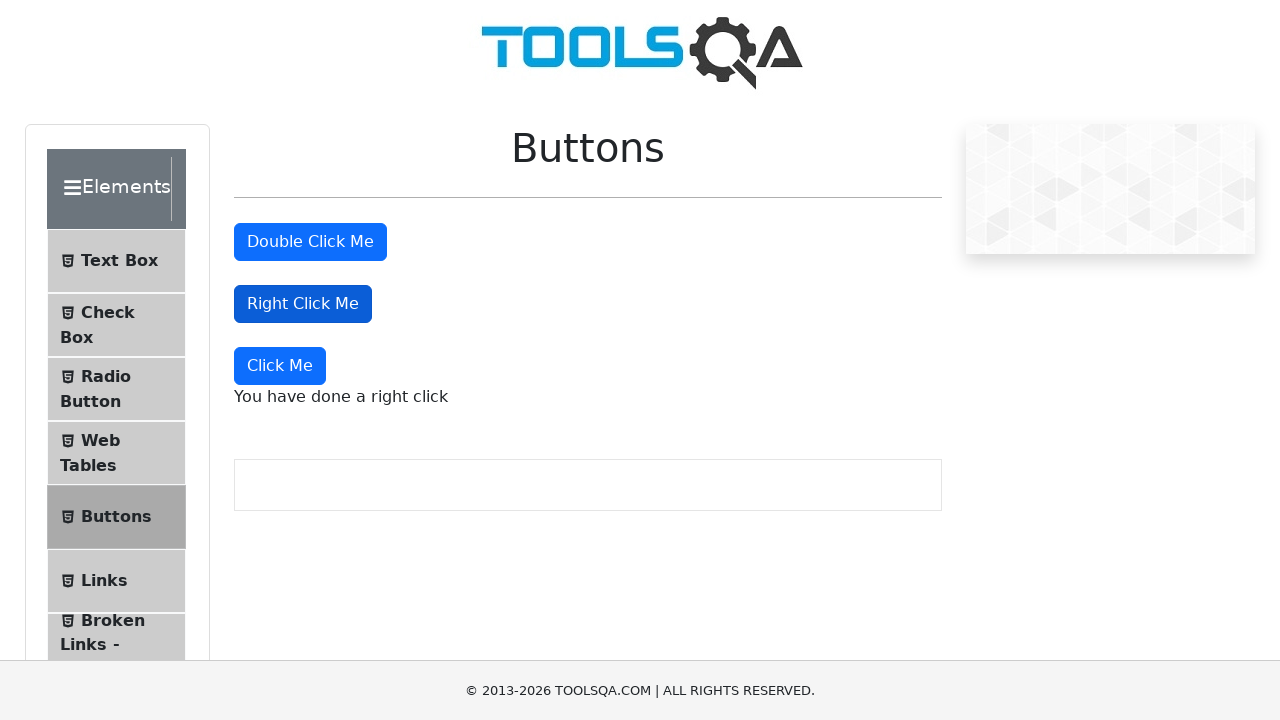

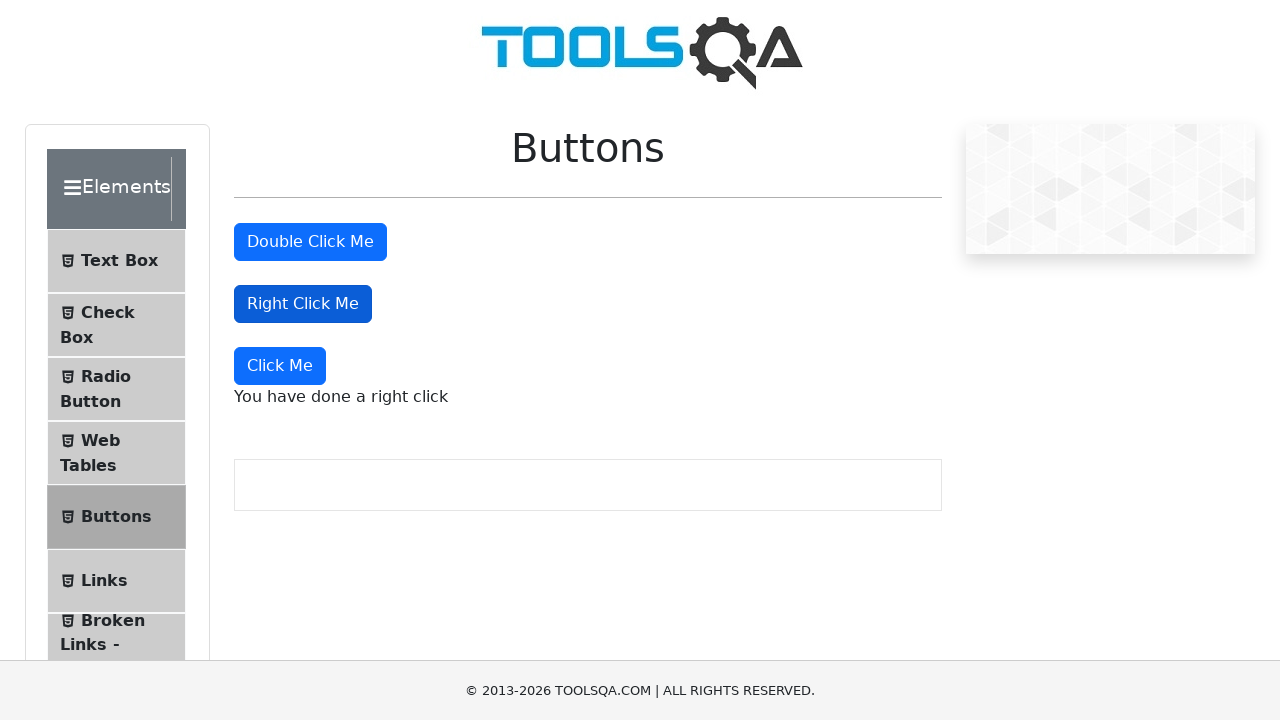